Tests various dropdown selection types on the DemoQA select menu page, including react-select dropdowns and standard HTML select elements with different selection methods.

Starting URL: https://demoqa.com/select-menu

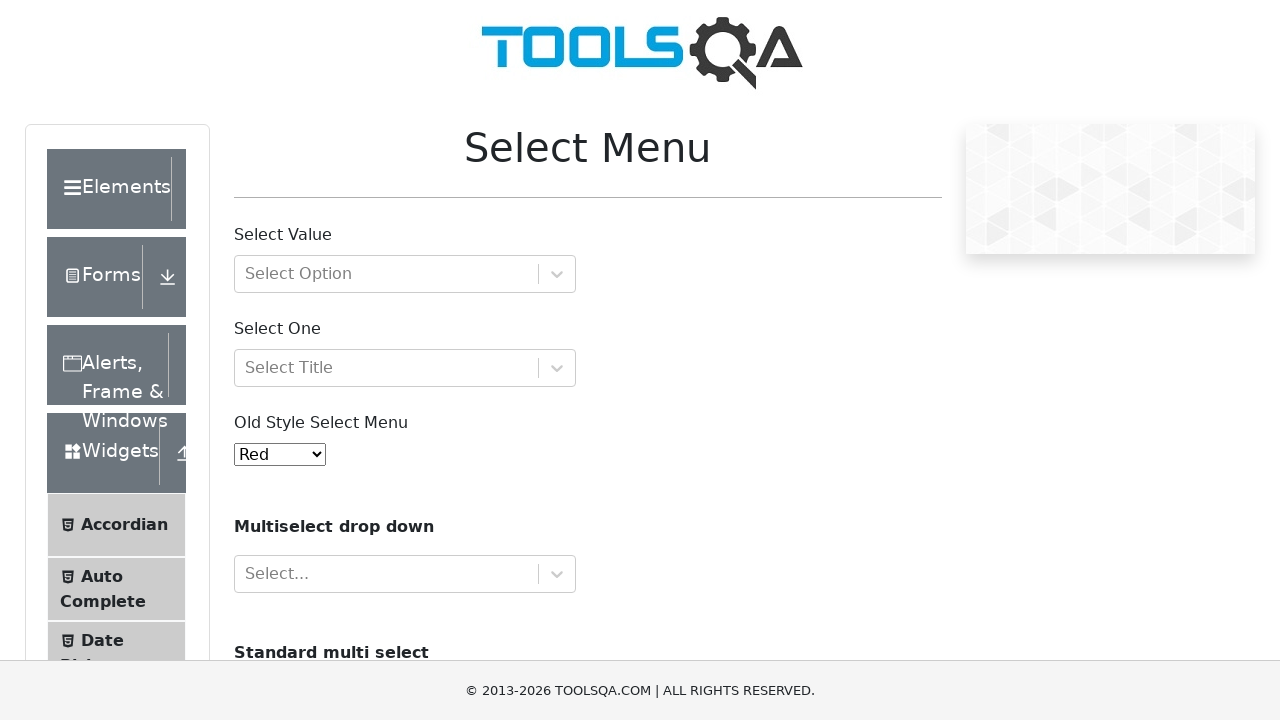

Clicked on 'Select Option' dropdown with option group at (405, 274) on #withOptGroup
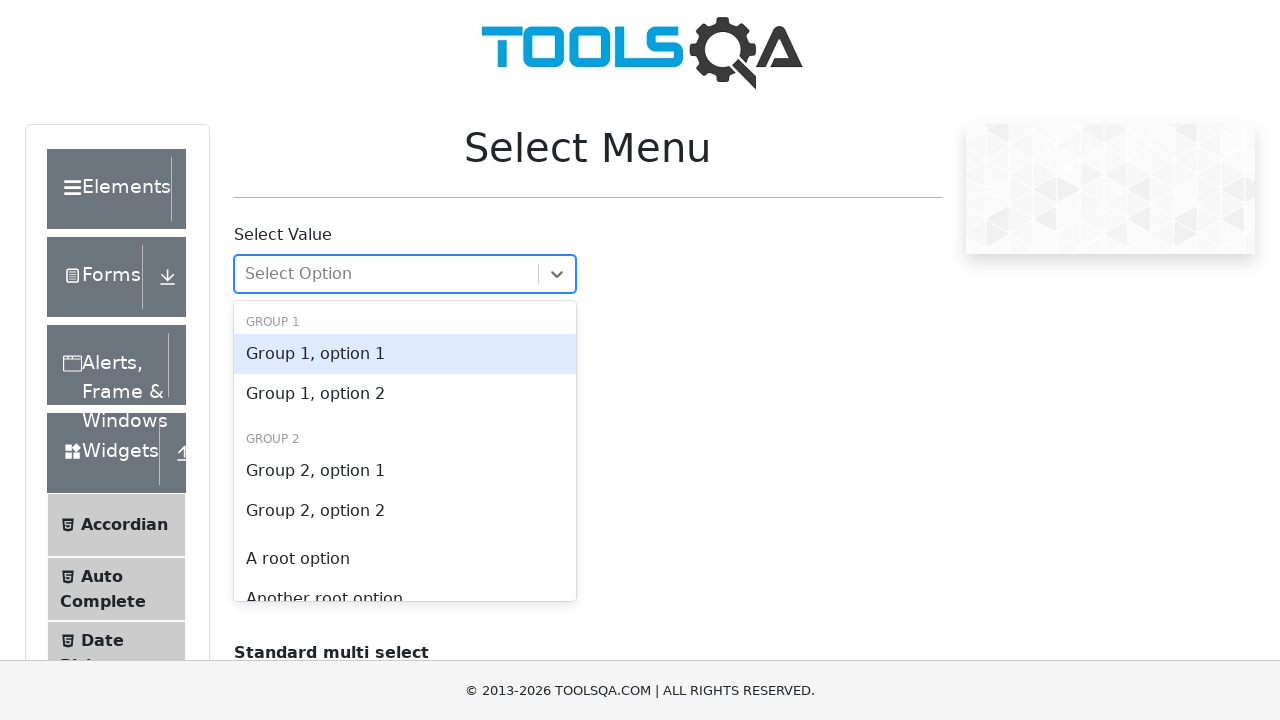

Selected first option from option group at (405, 354) on #react-select-2-option-0-0
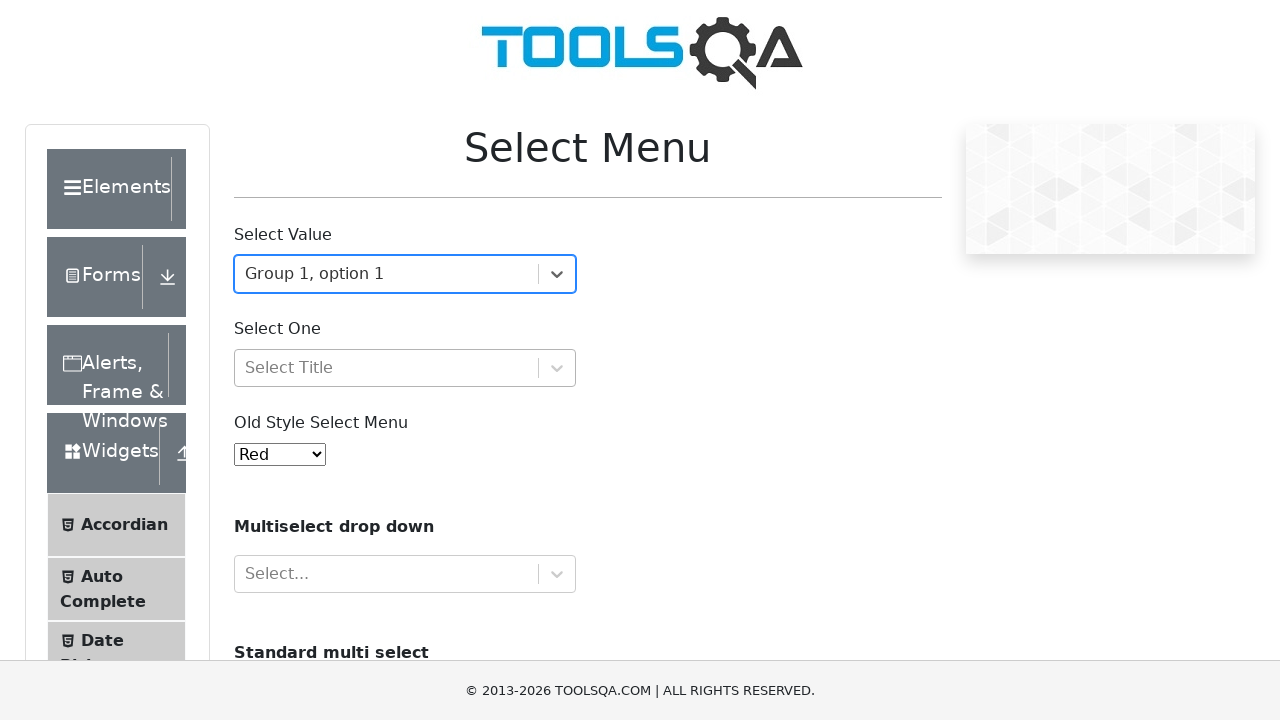

Clicked on 'Select One' react-select dropdown at (405, 368) on #selectOne
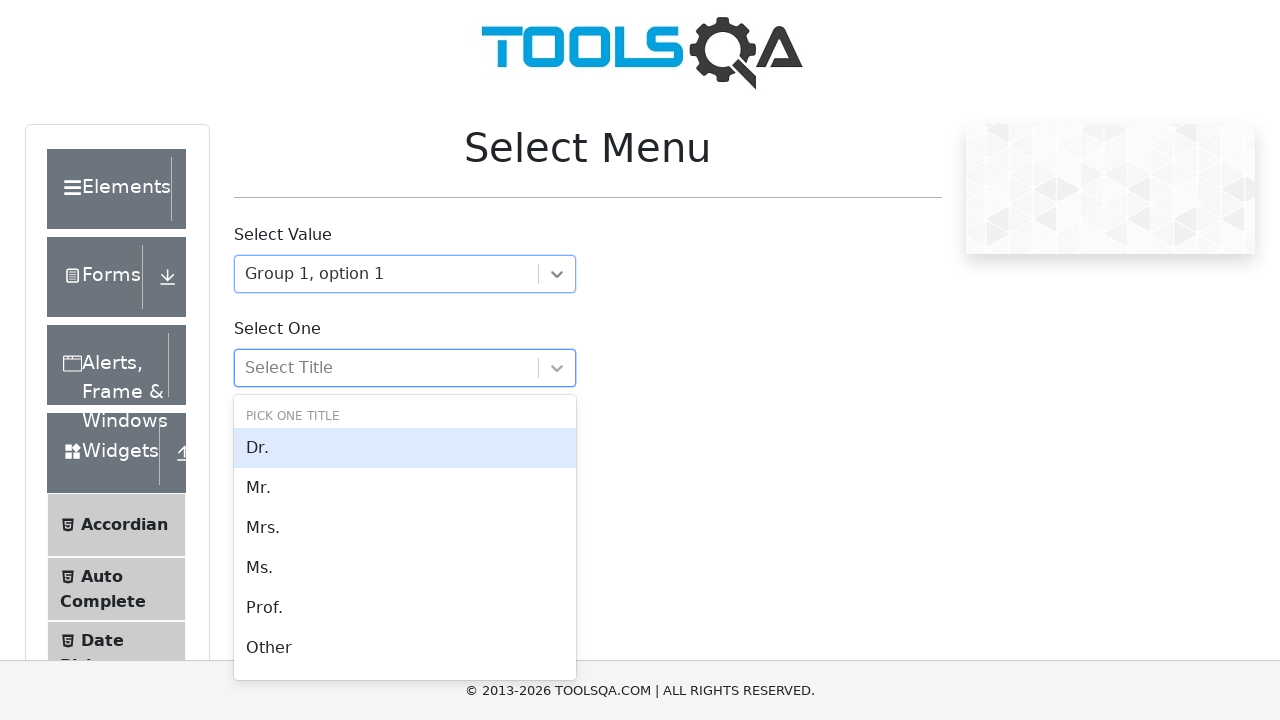

Selected first option from 'Select One' dropdown at (405, 448) on #react-select-3-option-0-0
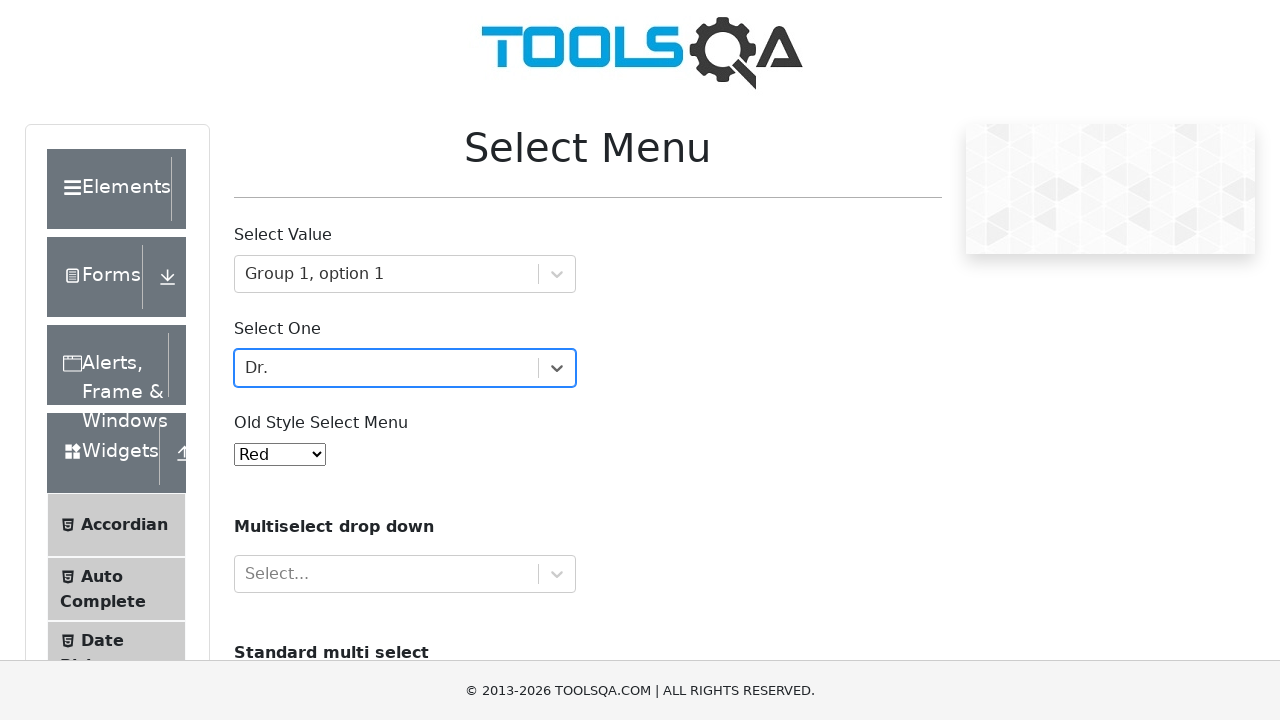

Selected value '1' from old style select menu on #oldSelectMenu
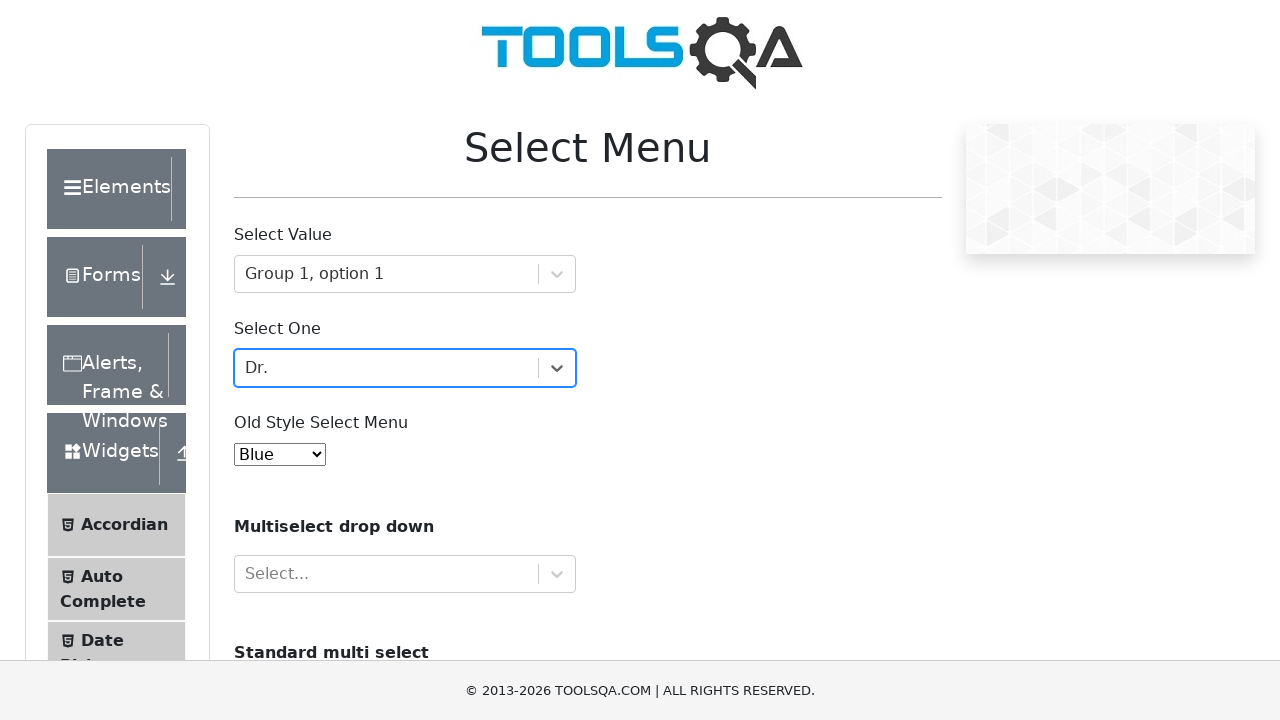

Clicked on multiselect react-select dropdown at (405, 574) on xpath=//*[@id='react-select-4-input']/../../..
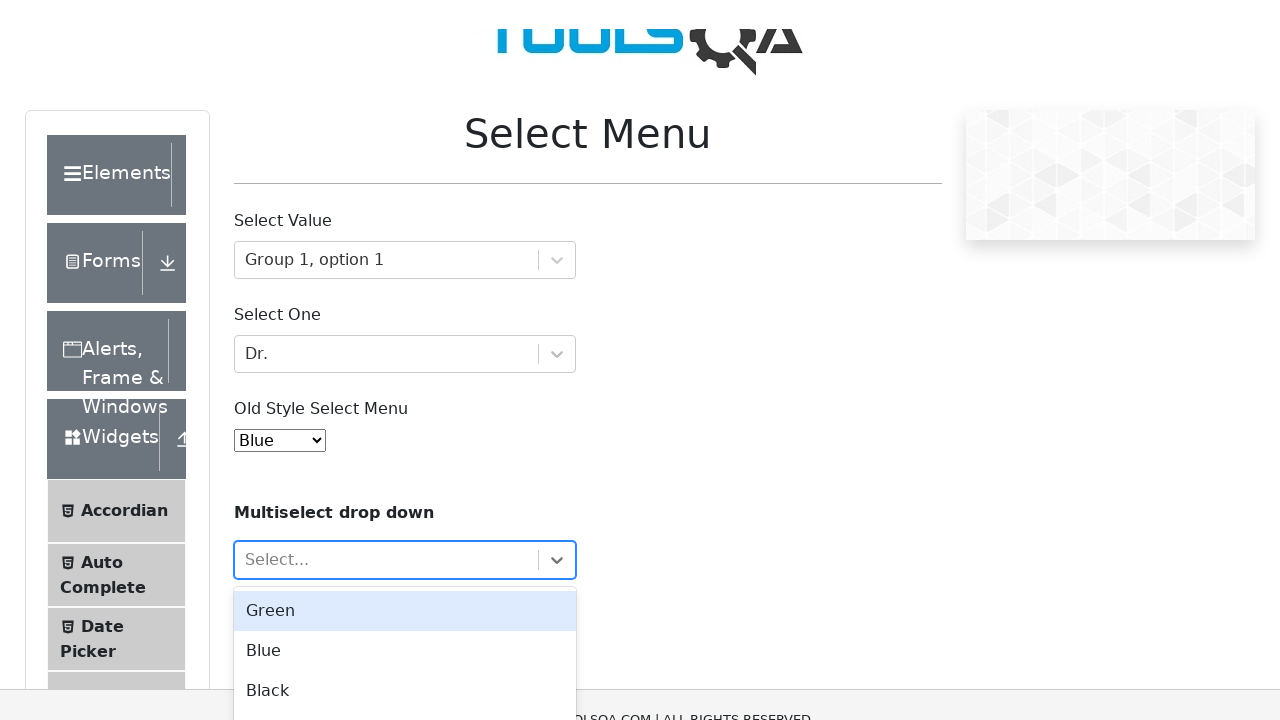

Selected first option from multiselect dropdown at (405, 568) on #react-select-4-option-0
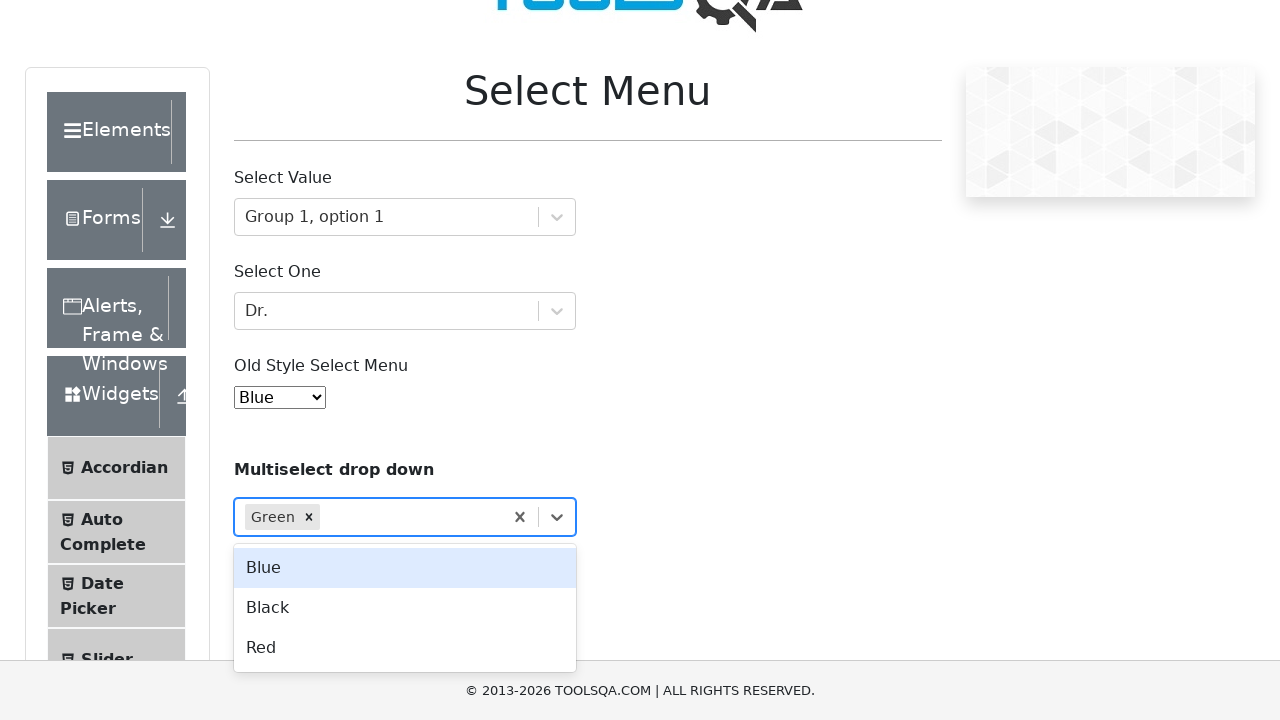

Selected 'audi' from standard cars select dropdown on #cars
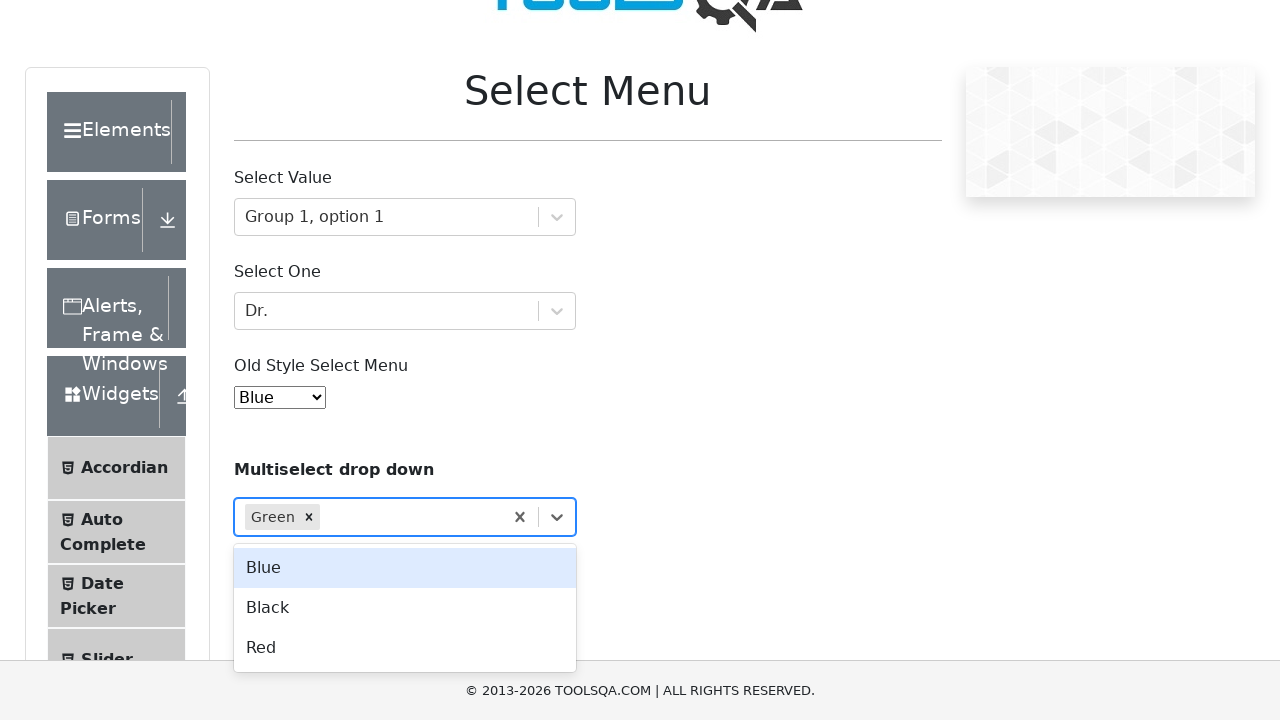

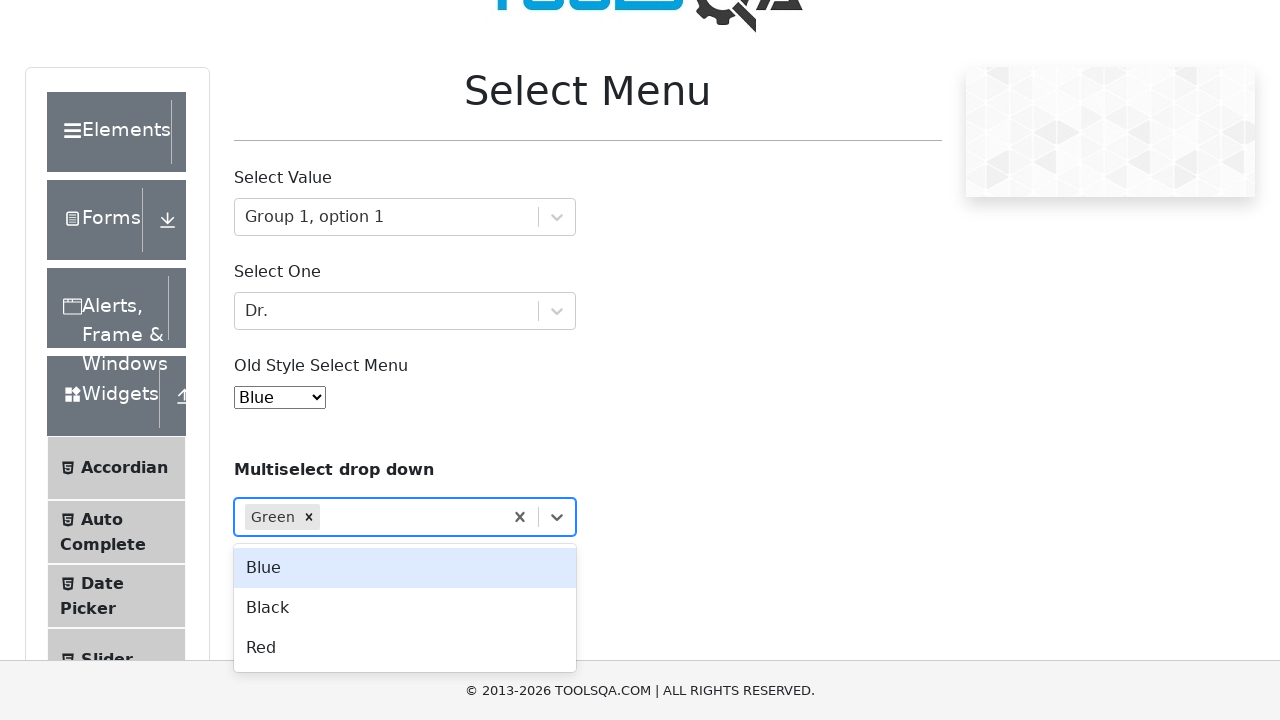